Tests checkbox functionality by finding all checkboxes on the page, clicking those that aren't selected, and verifying they become selected

Starting URL: https://the-internet.herokuapp.com/checkboxes

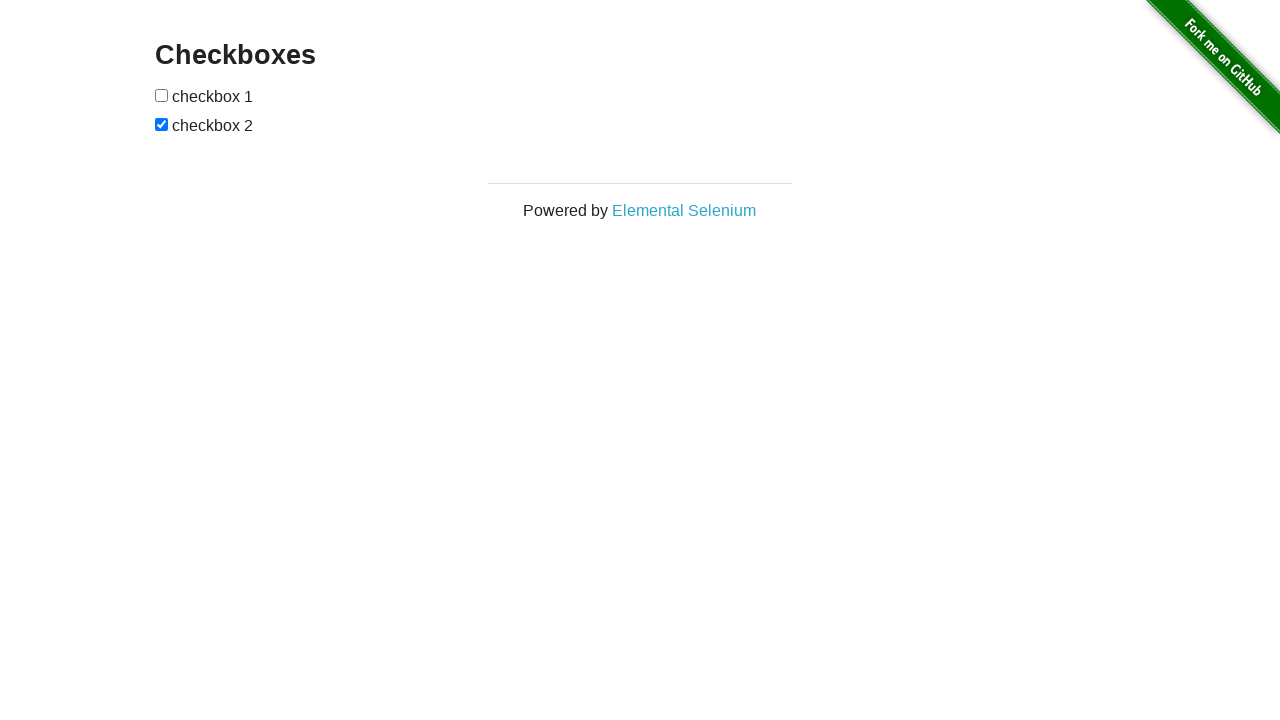

Navigated to checkboxes test page
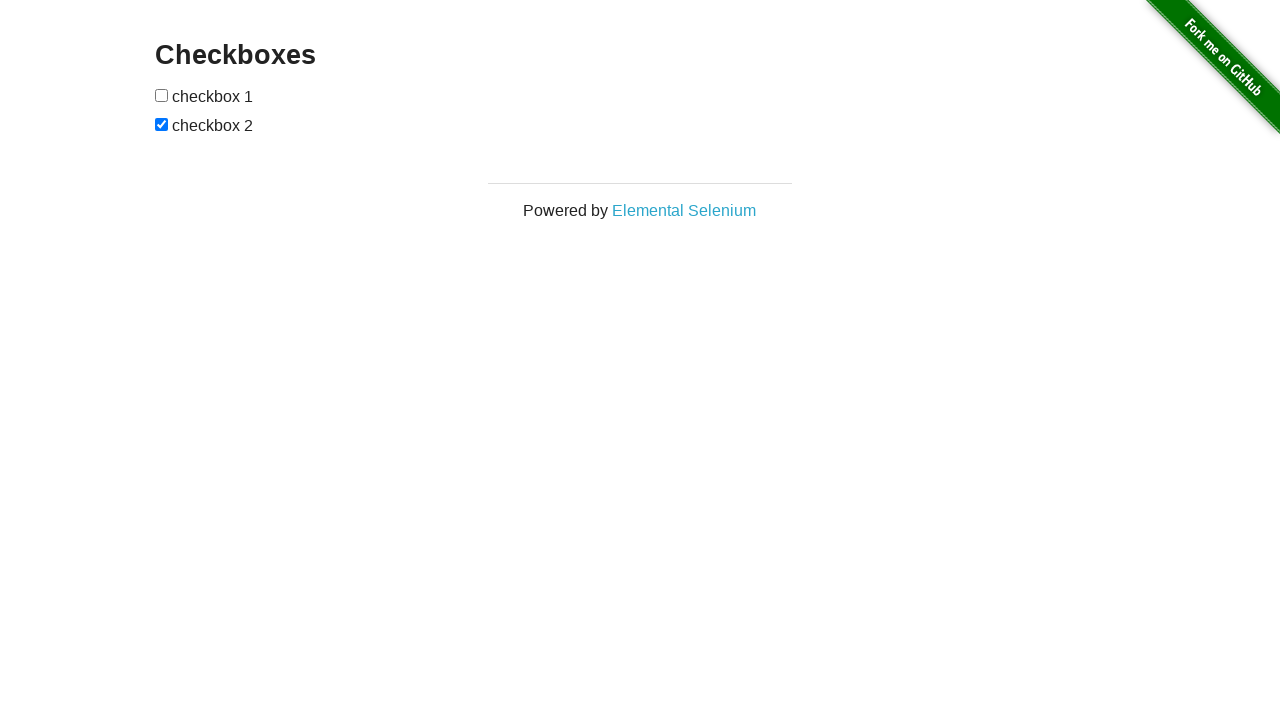

Located all checkboxes on the page
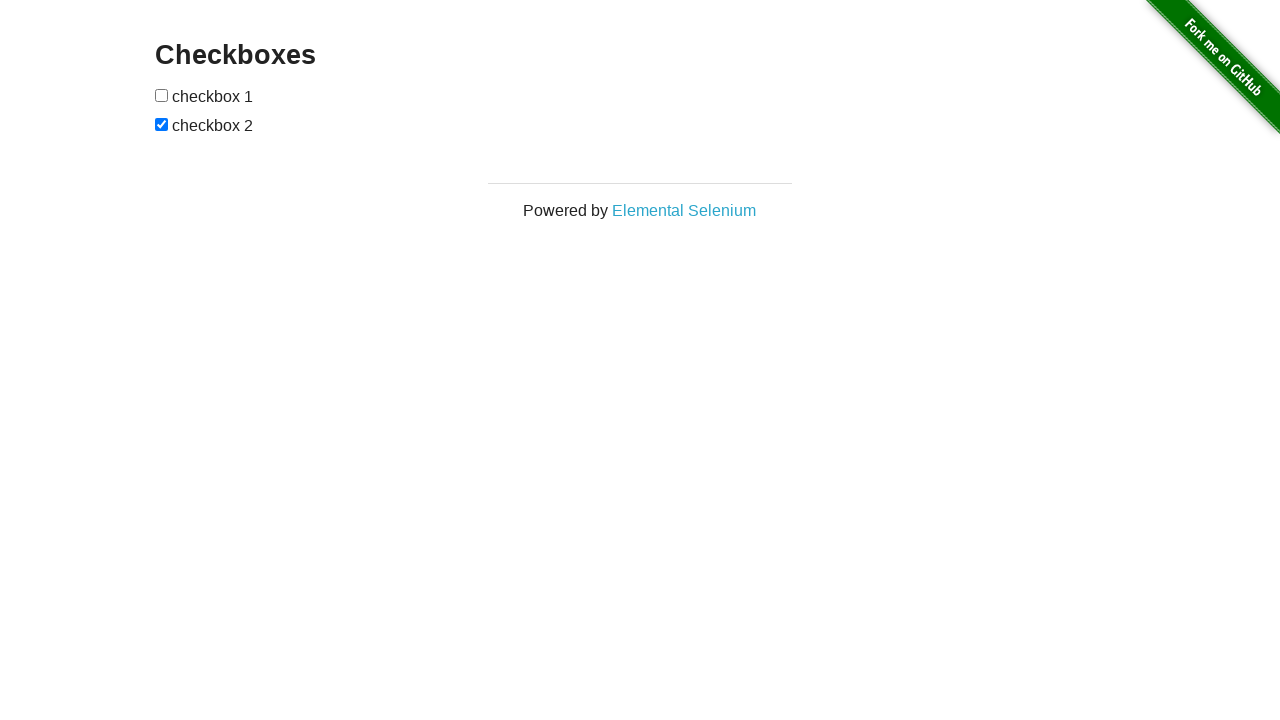

Clicked unchecked checkbox at (162, 95) on input[type='checkbox'] >> nth=0
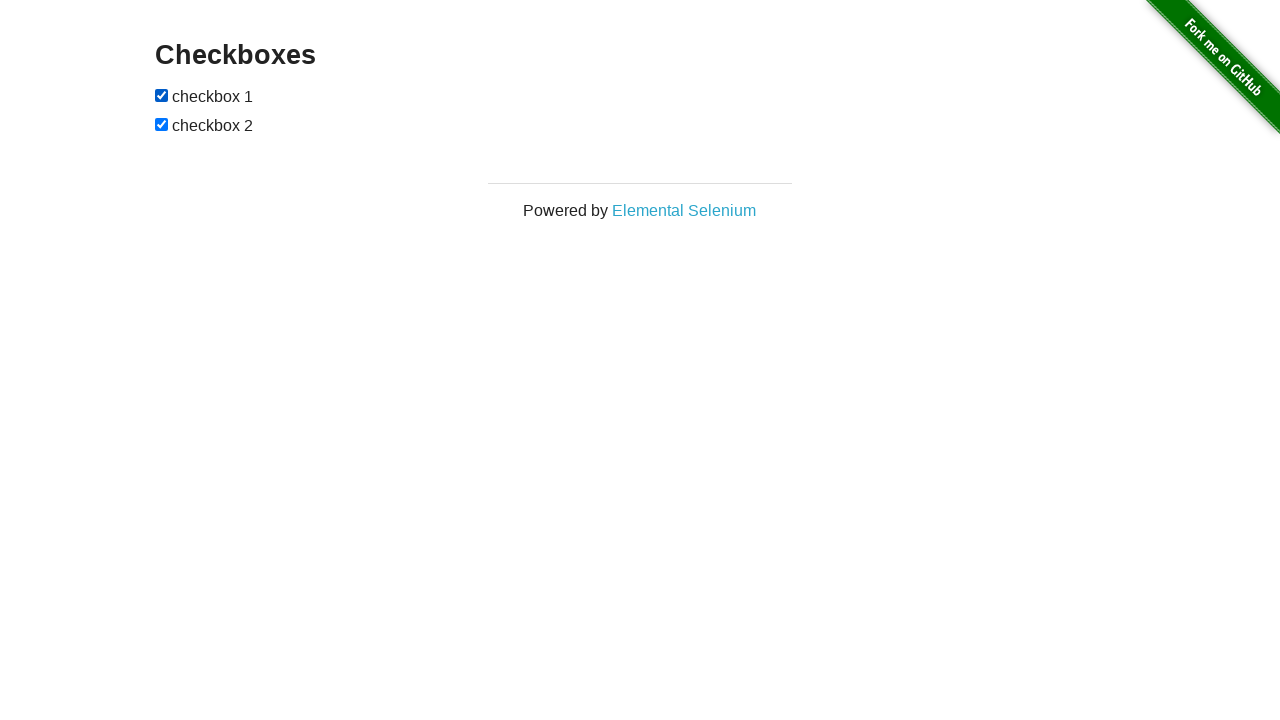

Verified checkbox is now selected
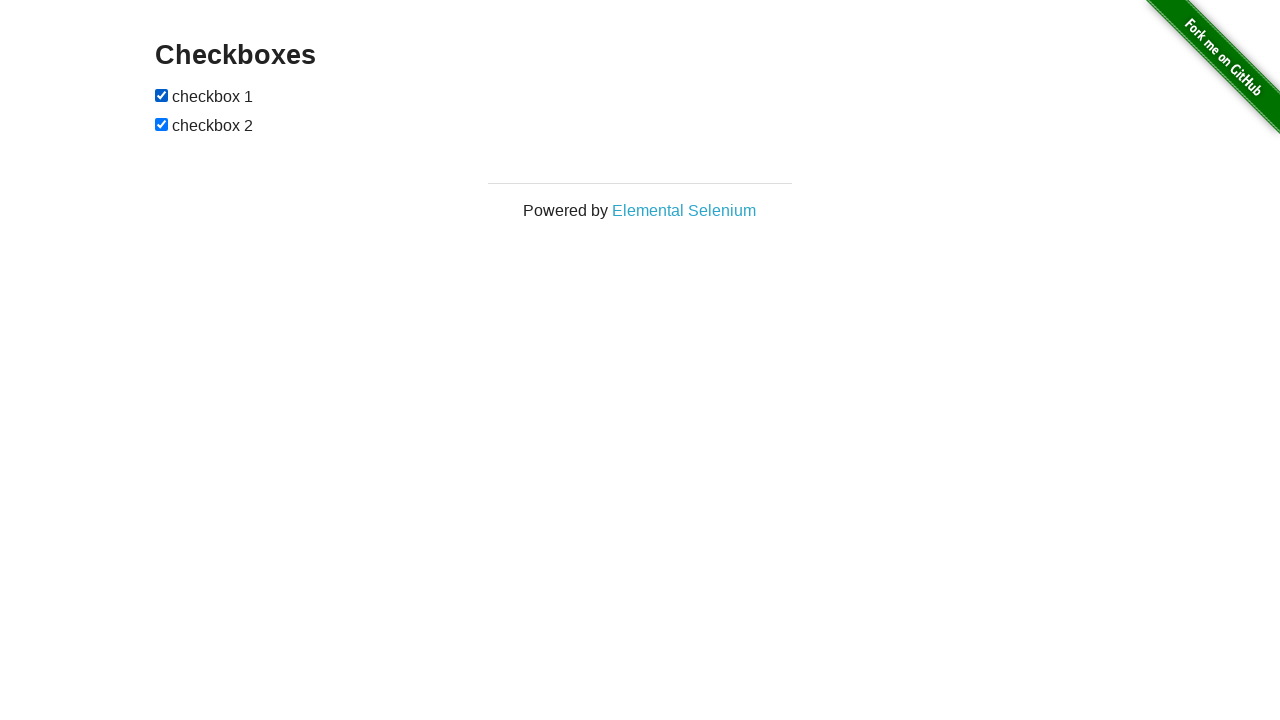

Verified checkbox is now selected
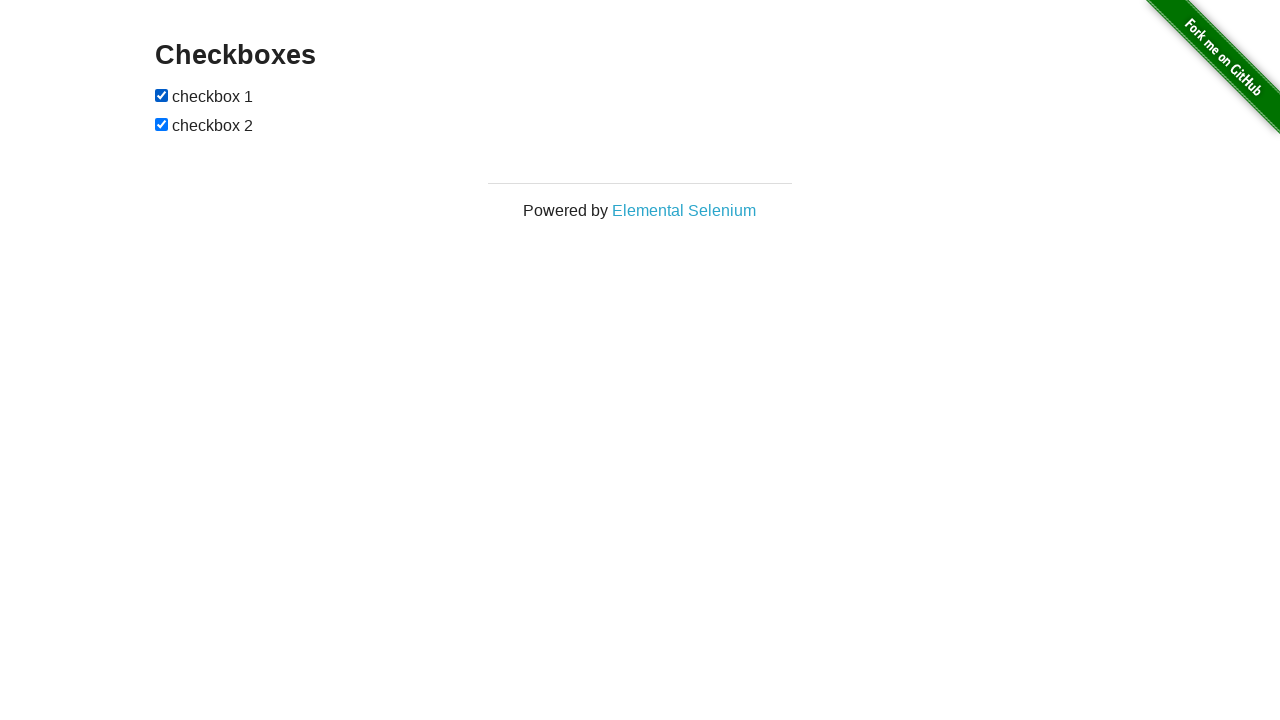

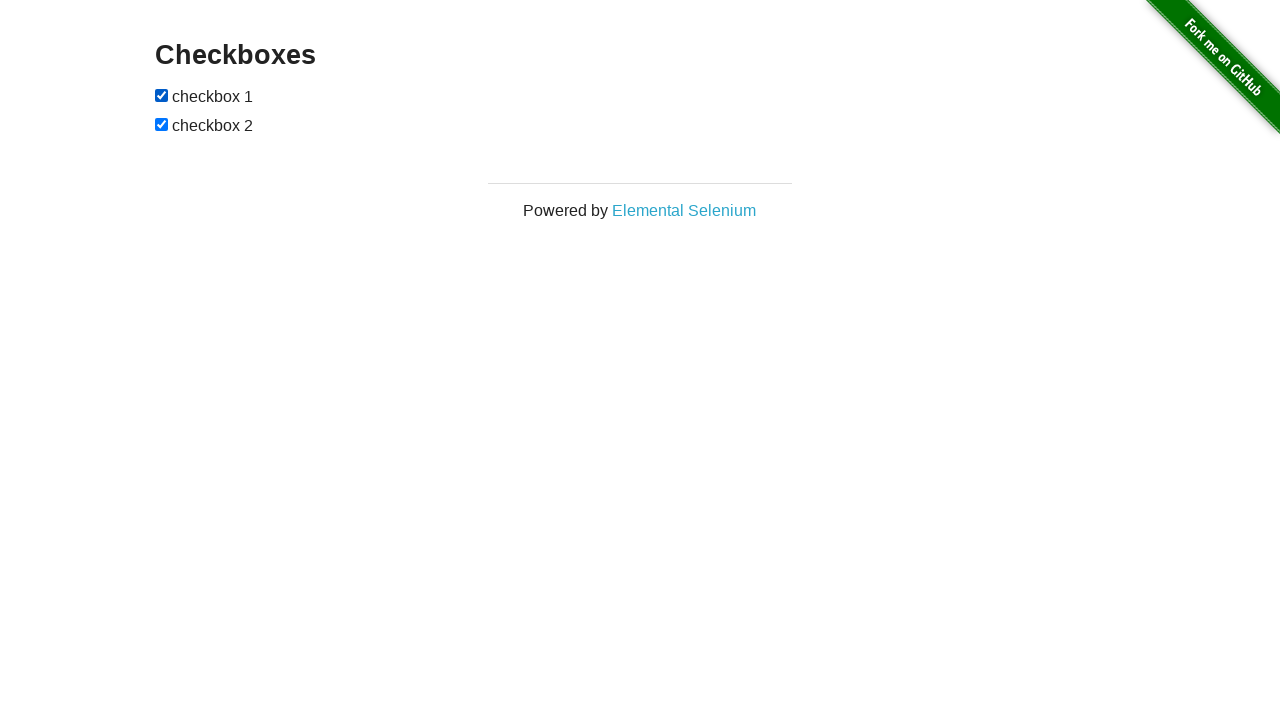